Tests static dropdown selection functionality by selecting options using different methods (by index, visible text, and value)

Starting URL: https://rahulshettyacademy.com/dropdownsPractise/

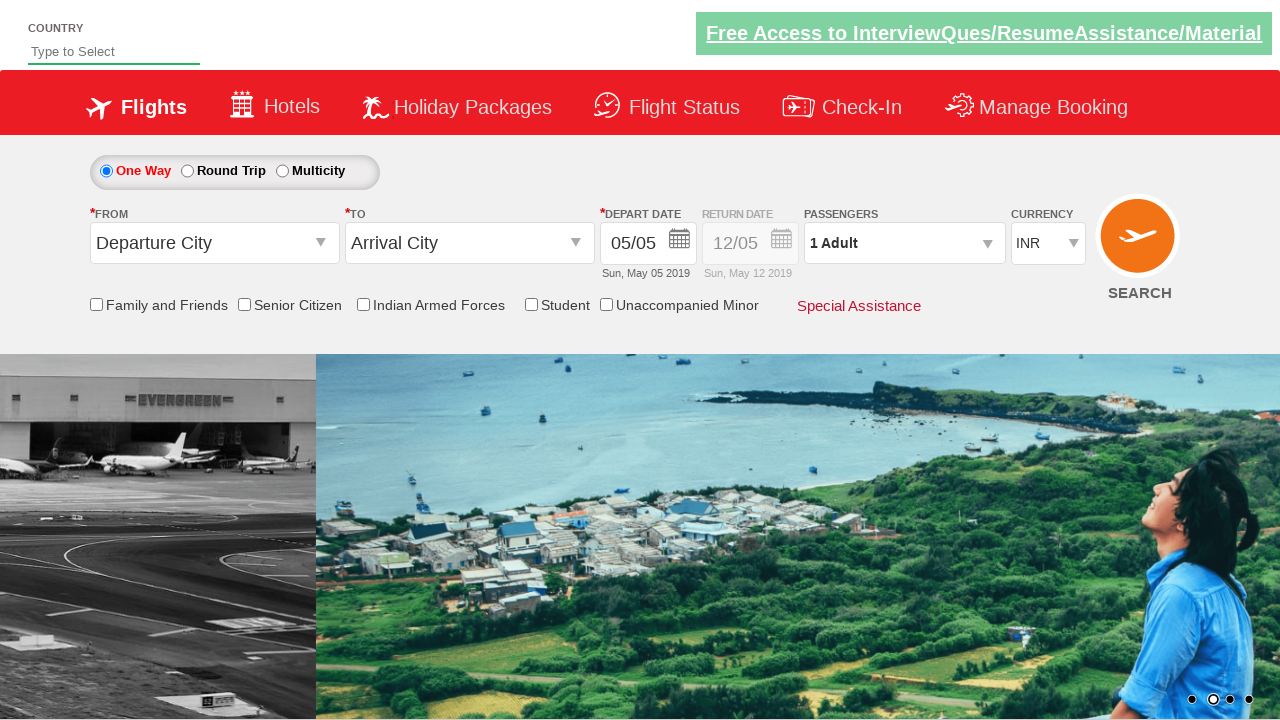

Selected 4th option in currency dropdown by index on #ctl00_mainContent_DropDownListCurrency
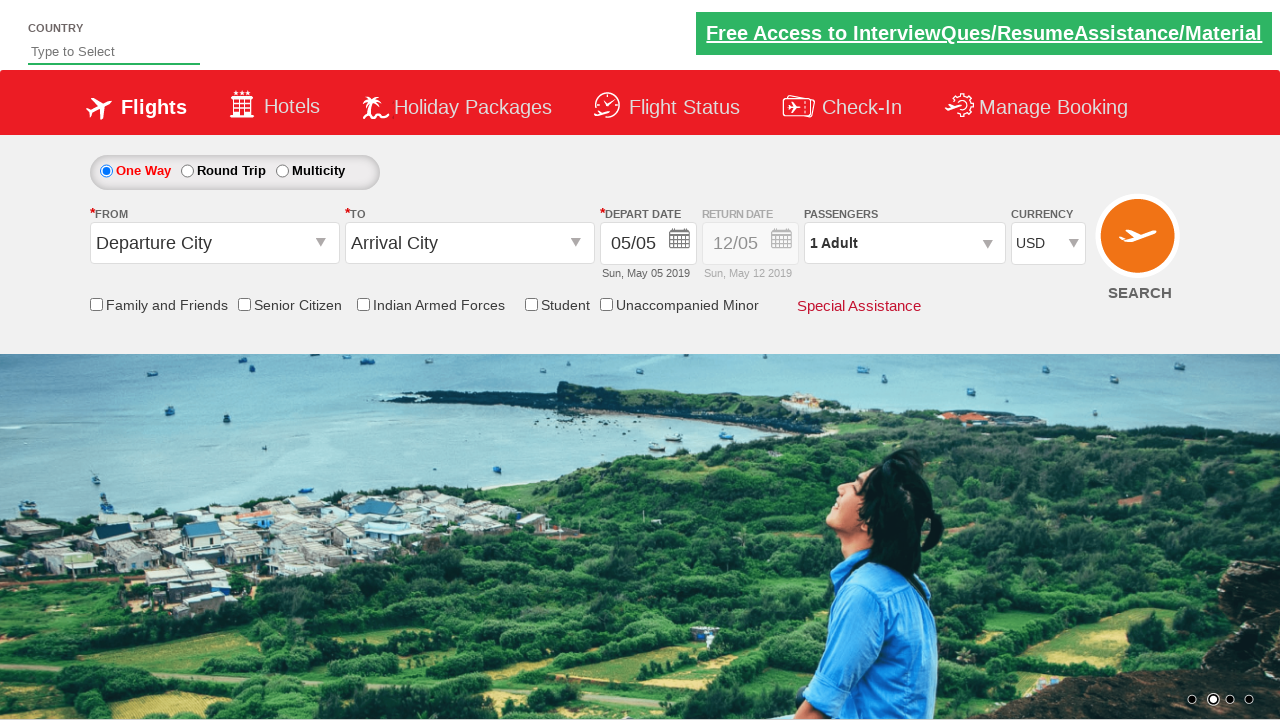

Selected AED currency option by visible text on #ctl00_mainContent_DropDownListCurrency
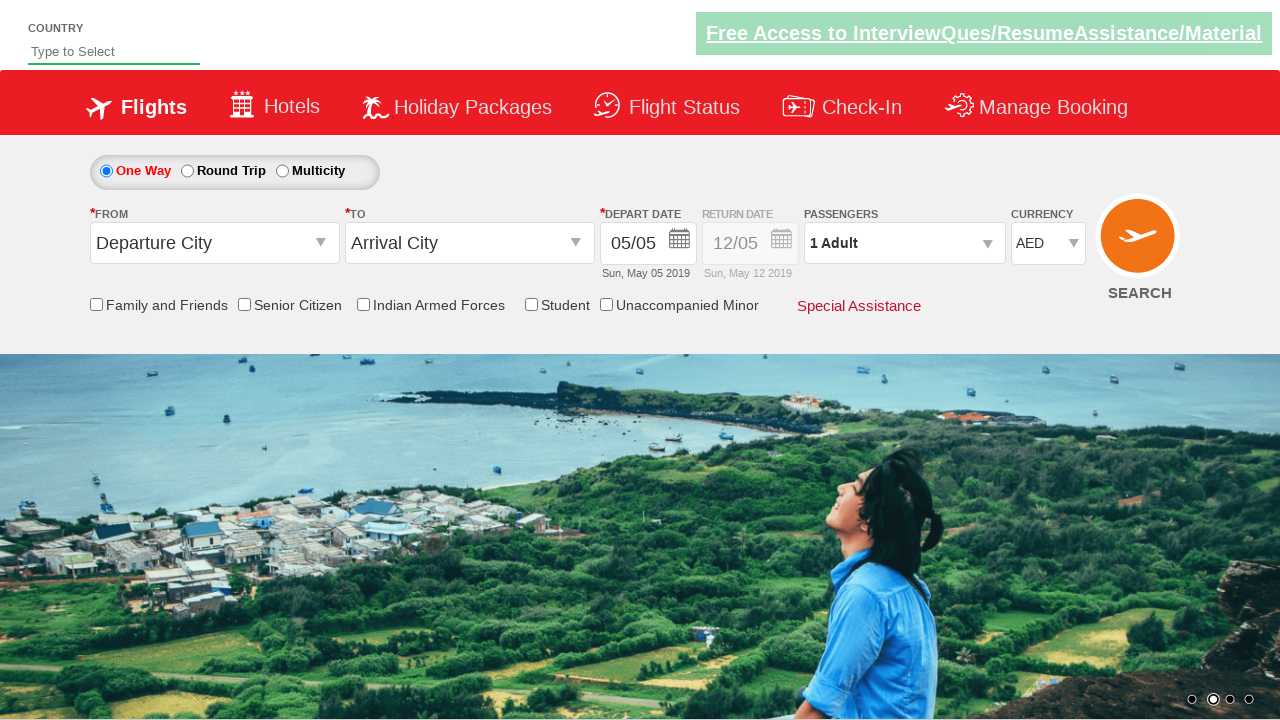

Selected INR currency option by value attribute on #ctl00_mainContent_DropDownListCurrency
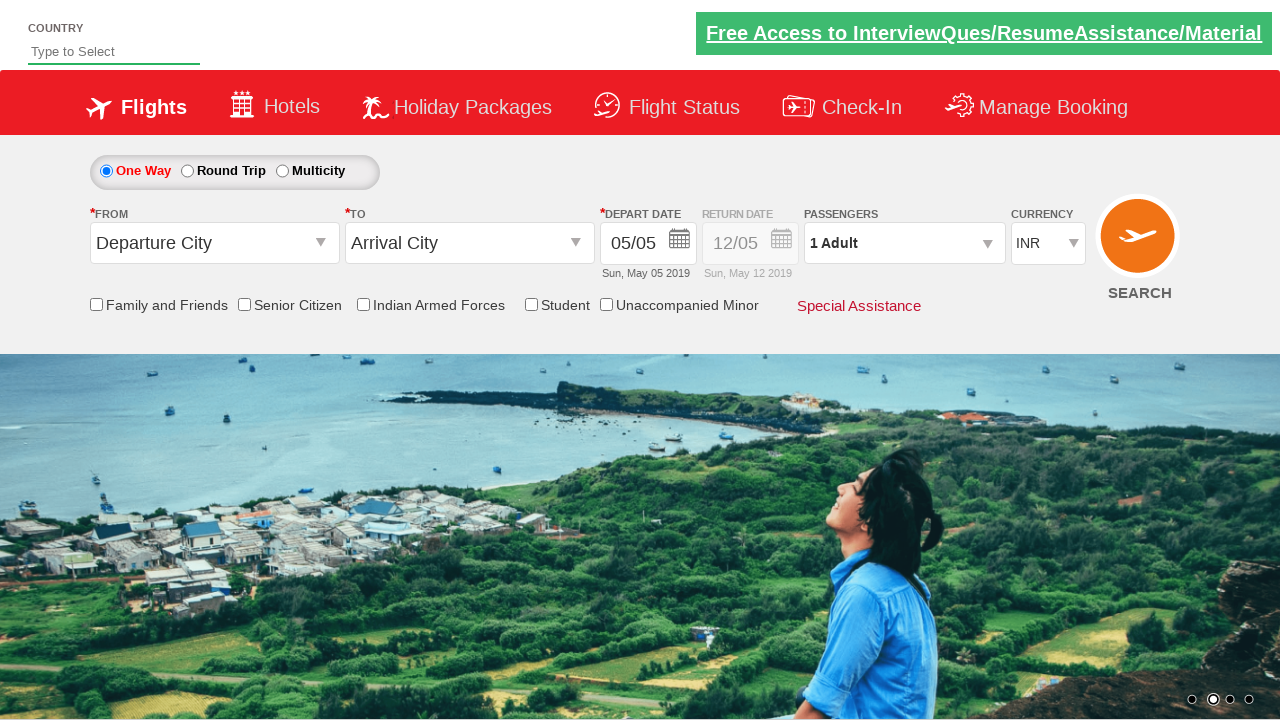

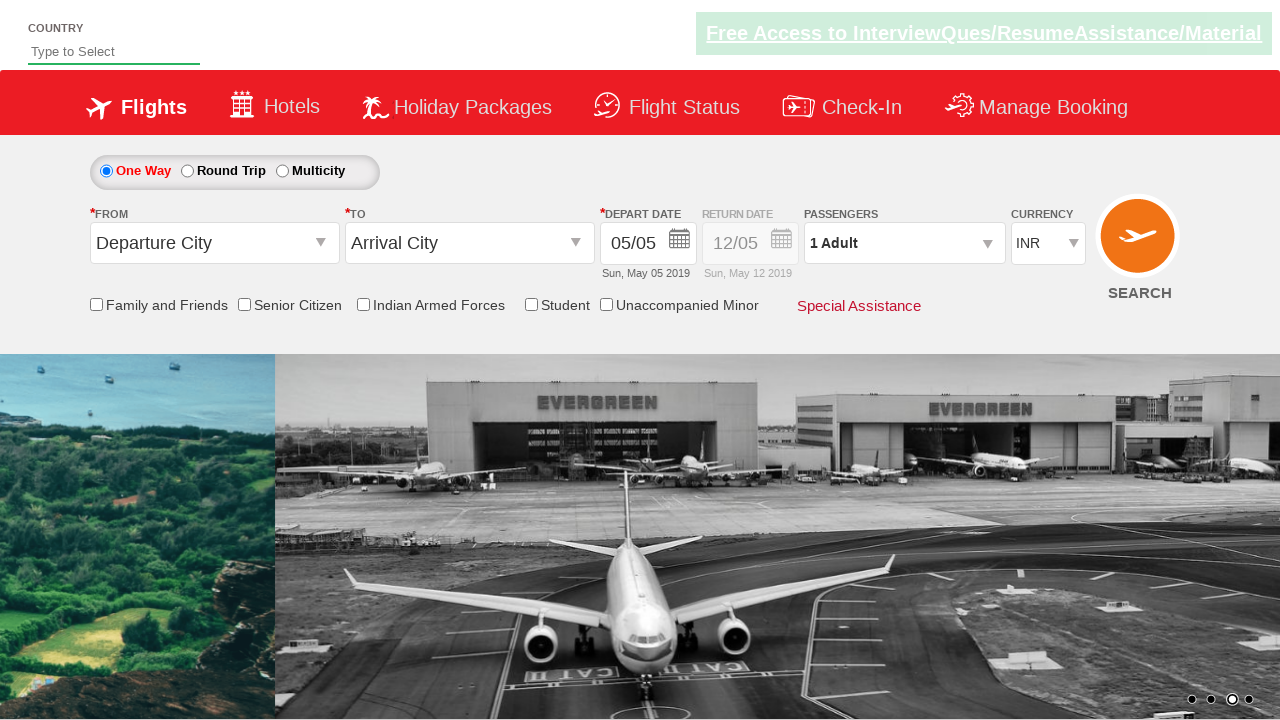